Tests list sorting using a select dropdown, cycling through different sort options for name, year, color, and updated fields in both ascending and descending orders.

Starting URL: http://fs-attributes-list.webflow.io/list-sort-select?dev=true

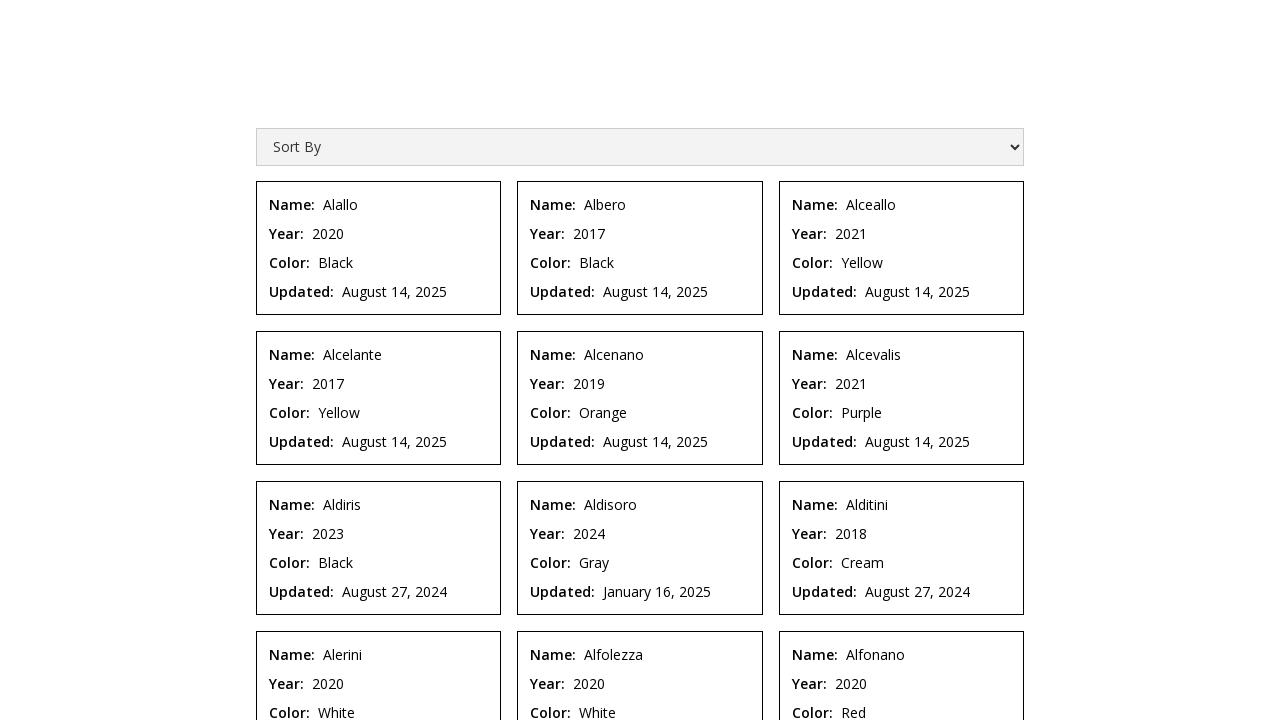

Waited for CMS items to load
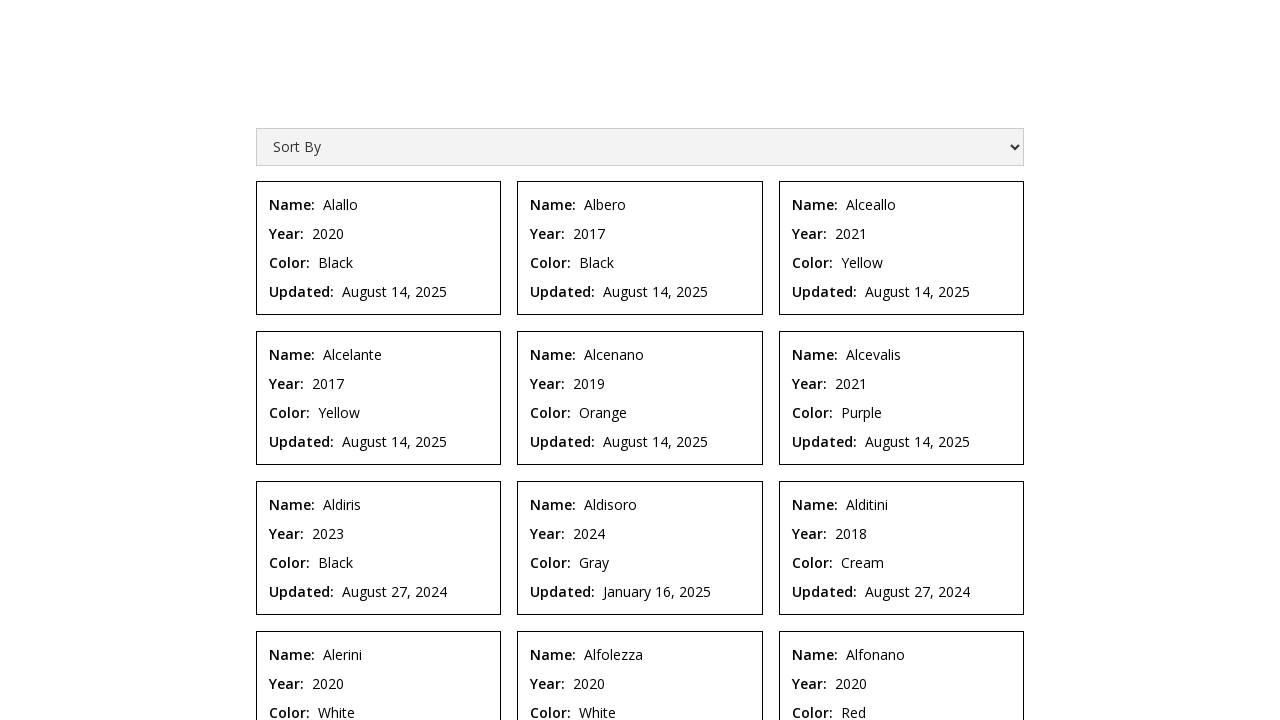

Waited 1 second for page to stabilize
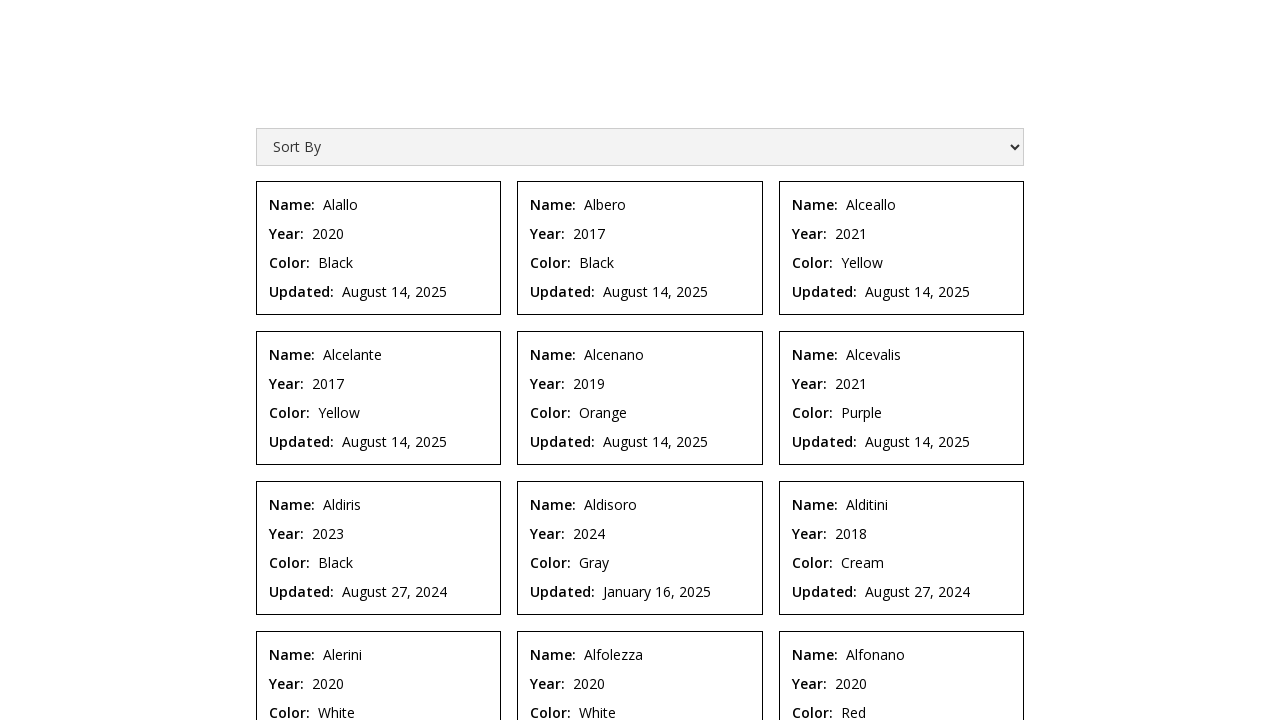

Located sort dropdown select element
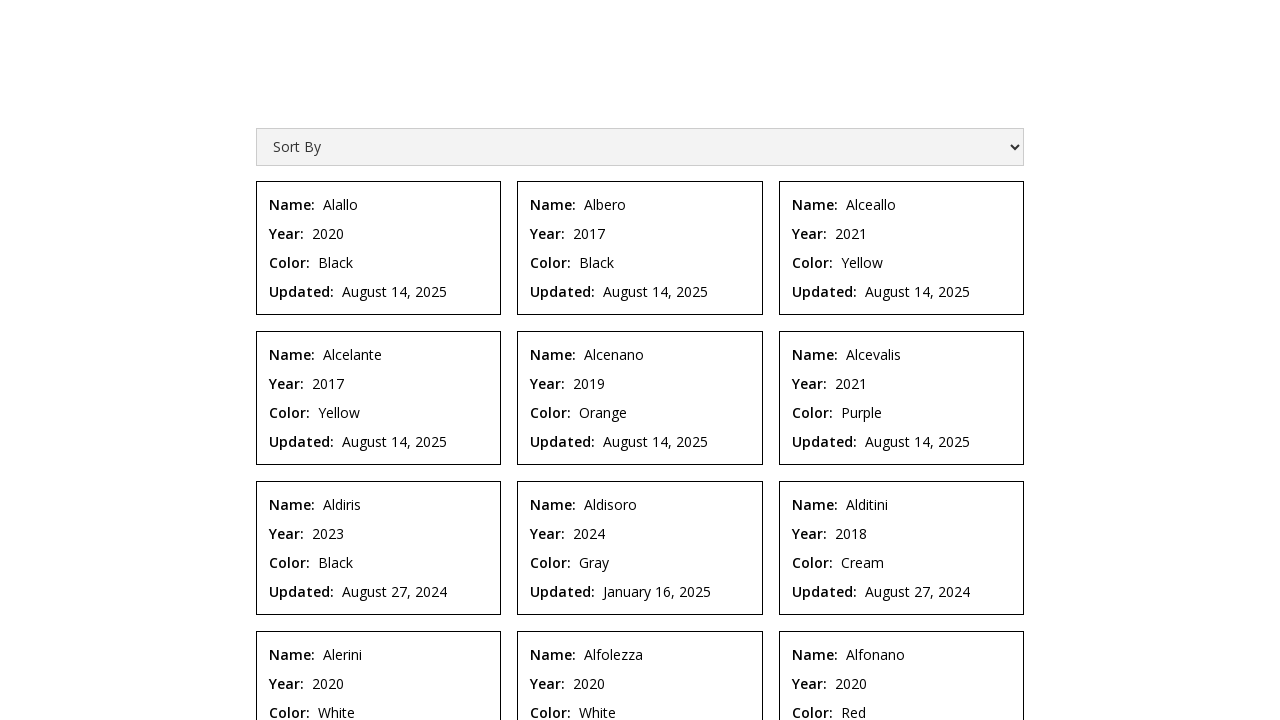

Selected name ascending sort option on [fs-list-element="sort-trigger"]
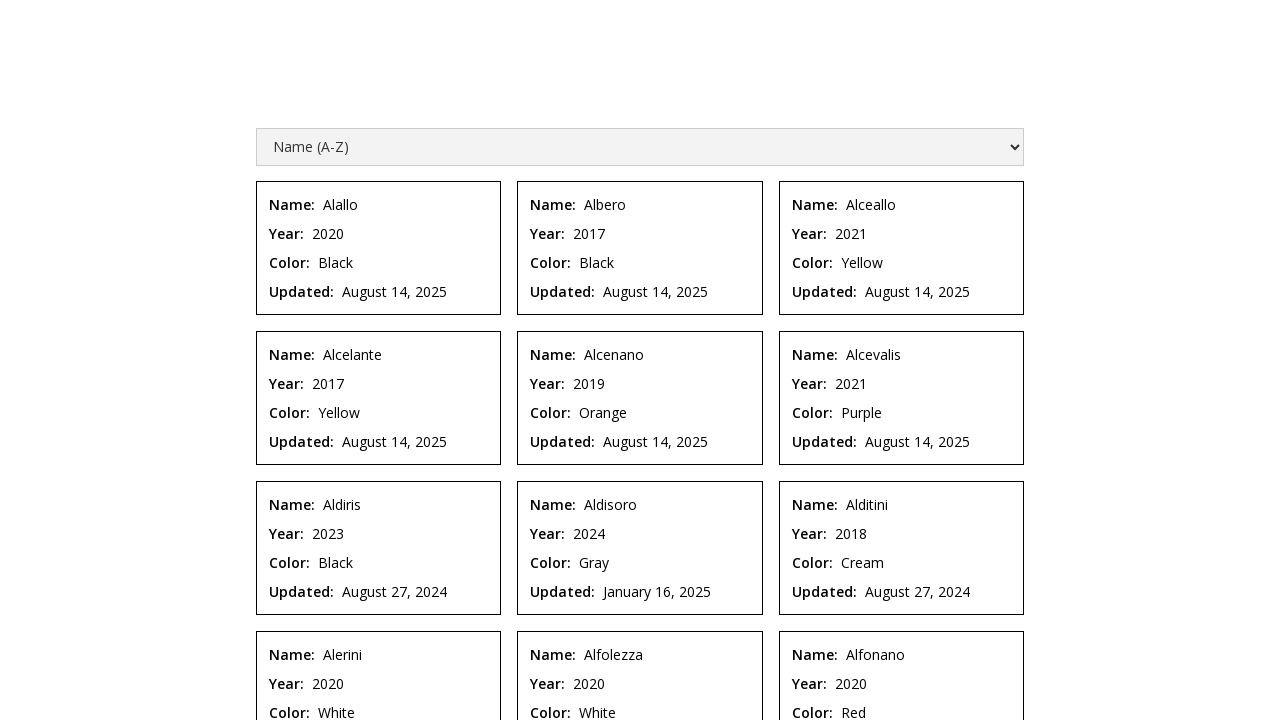

Waited for sort to apply (name ascending)
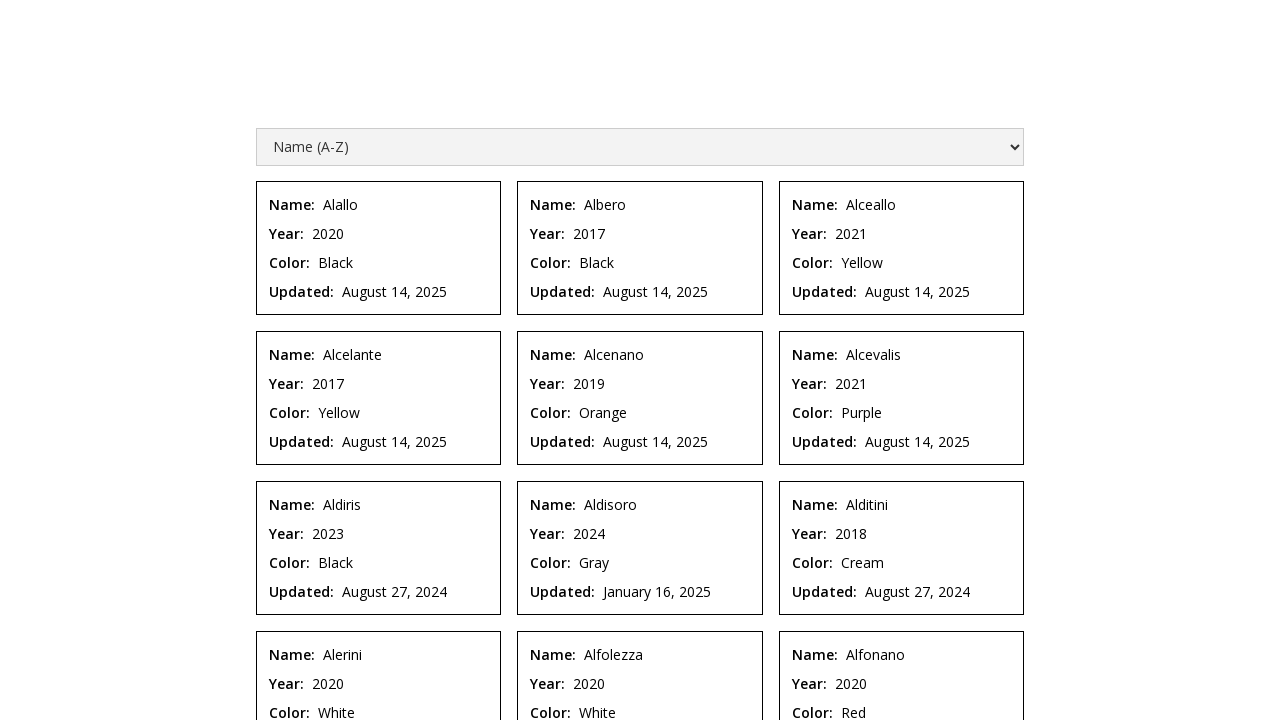

Selected name descending sort option on [fs-list-element="sort-trigger"]
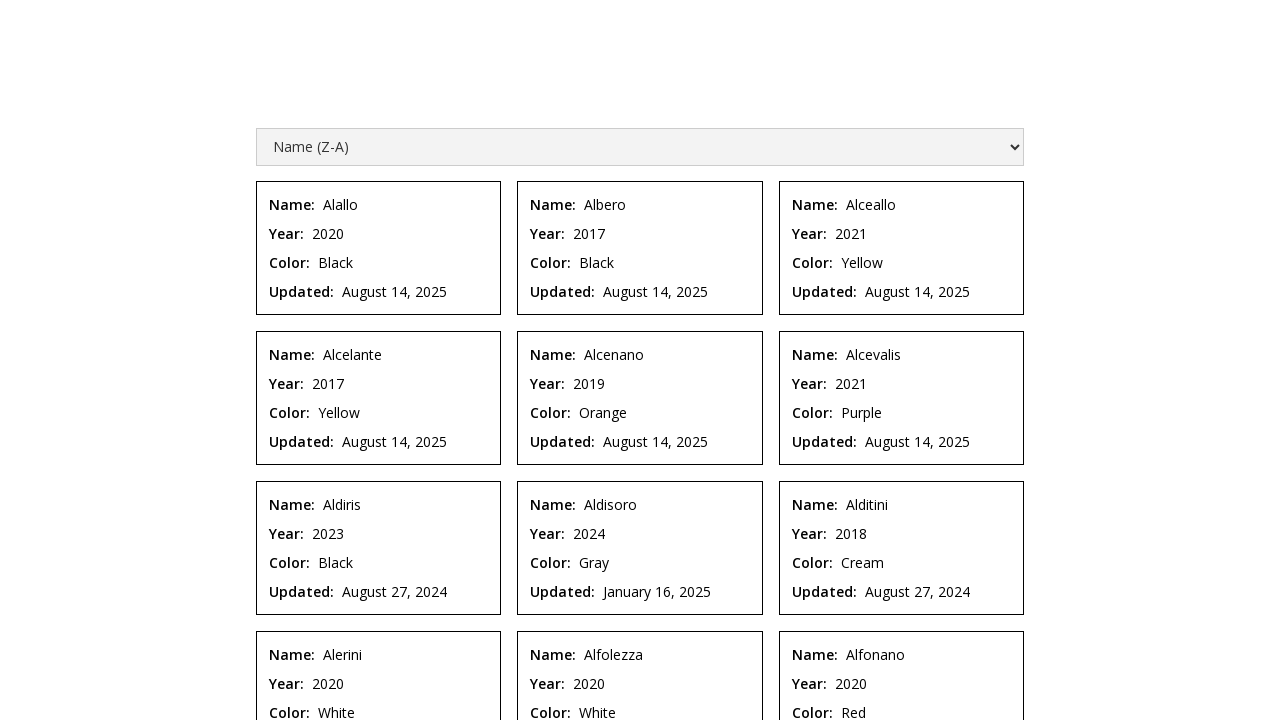

Waited for sort to apply (name descending)
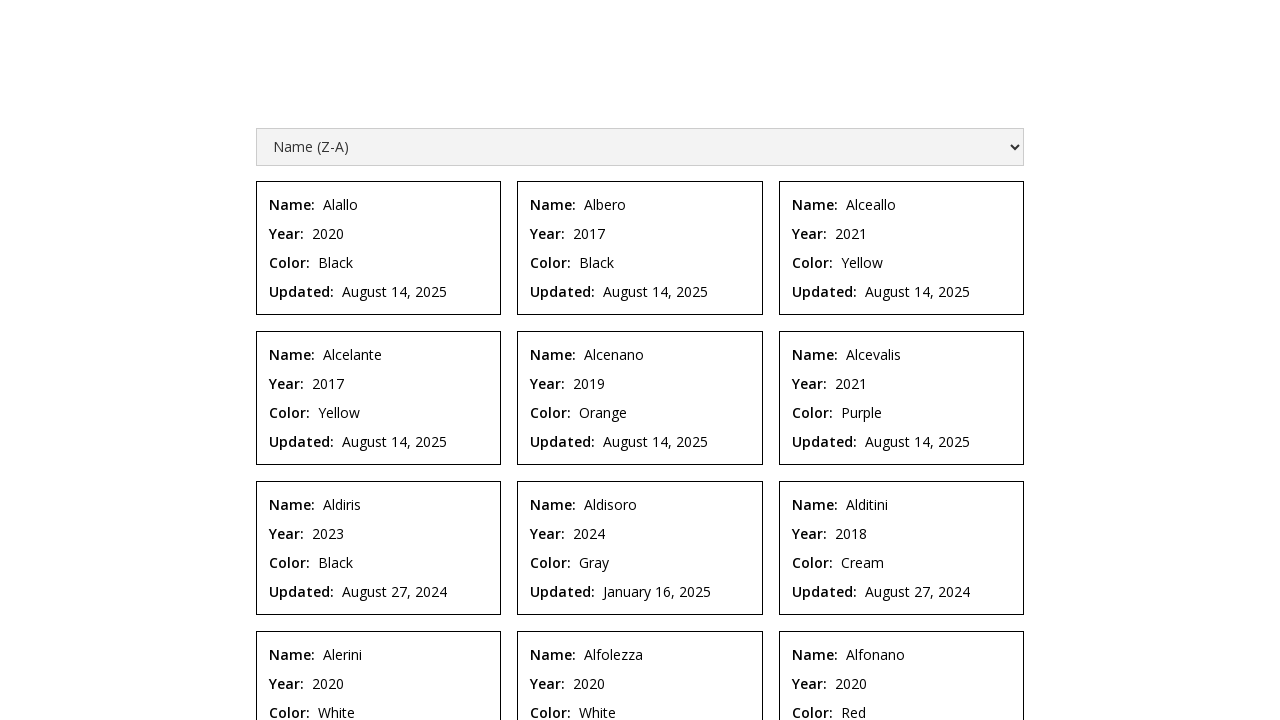

Selected year ascending sort option on [fs-list-element="sort-trigger"]
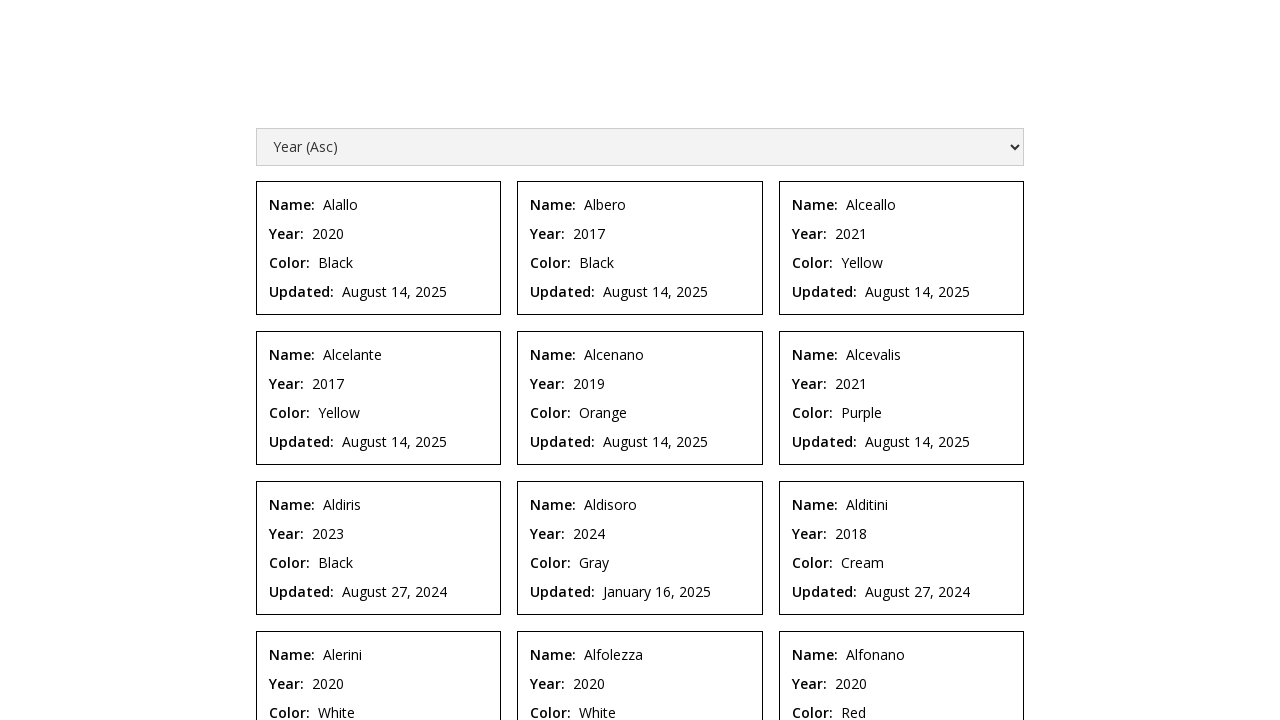

Waited for sort to apply (year ascending)
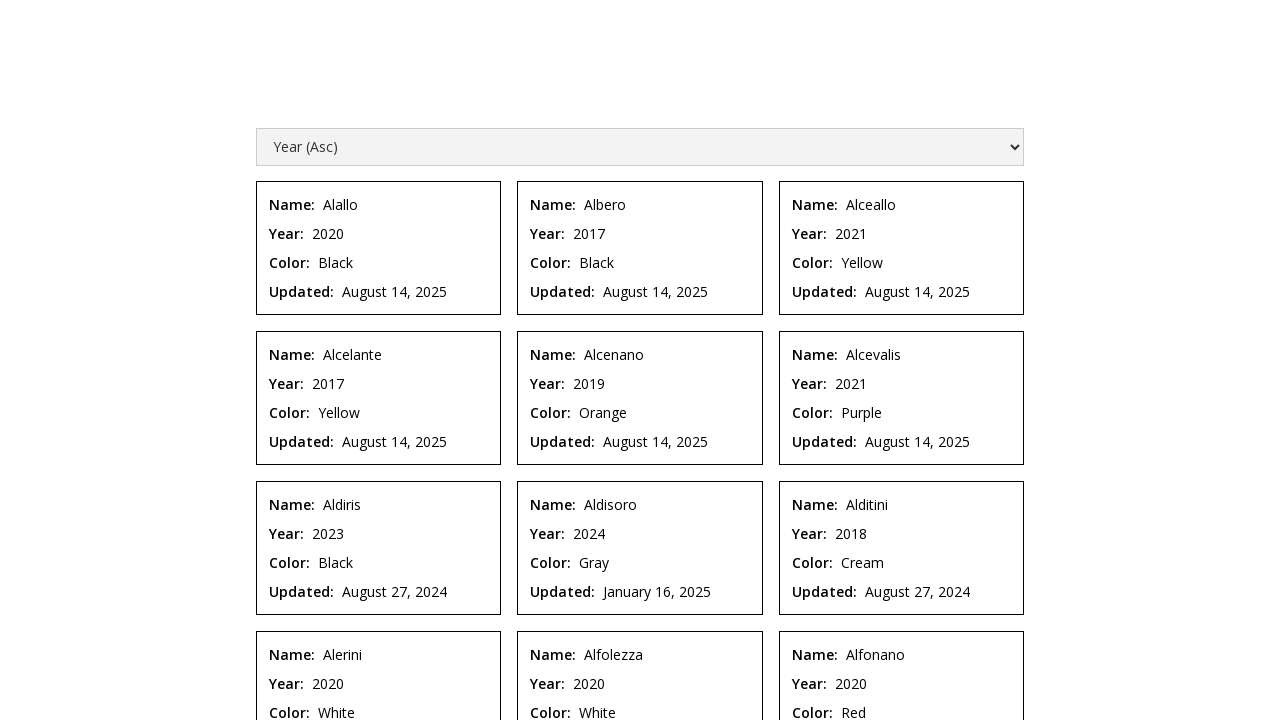

Selected year descending sort option on [fs-list-element="sort-trigger"]
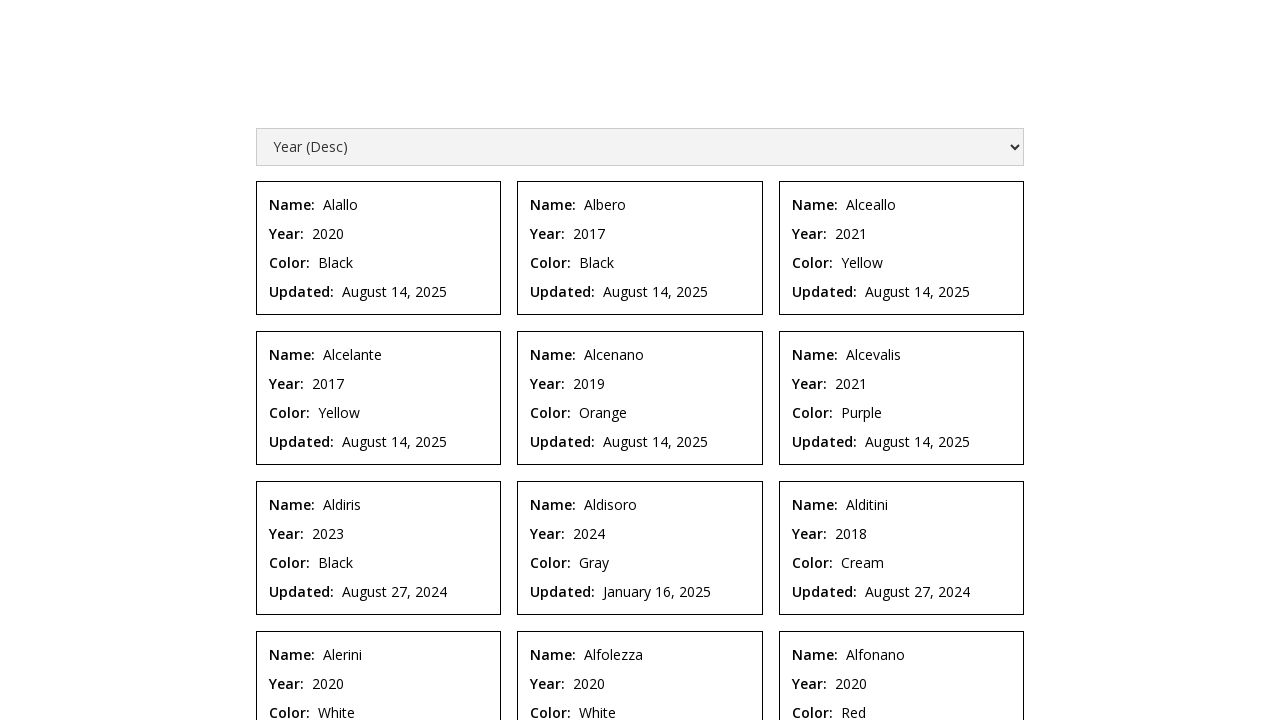

Waited for sort to apply (year descending)
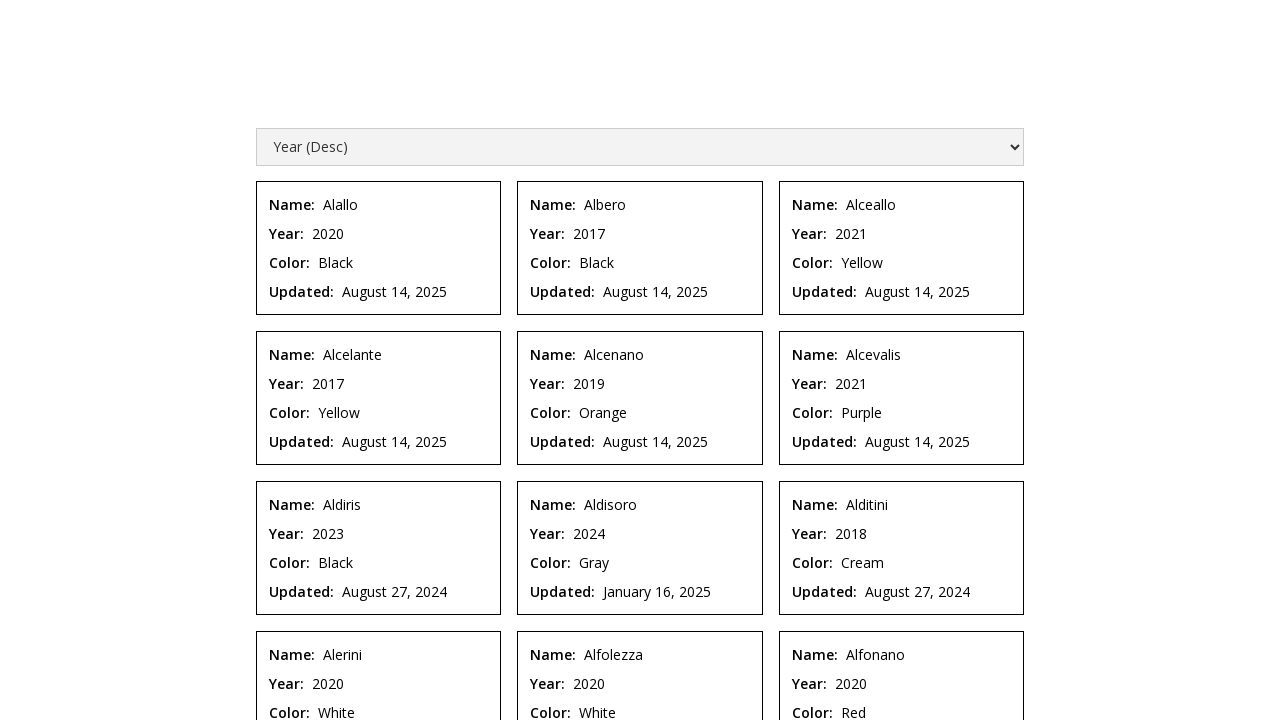

Selected color ascending sort option on [fs-list-element="sort-trigger"]
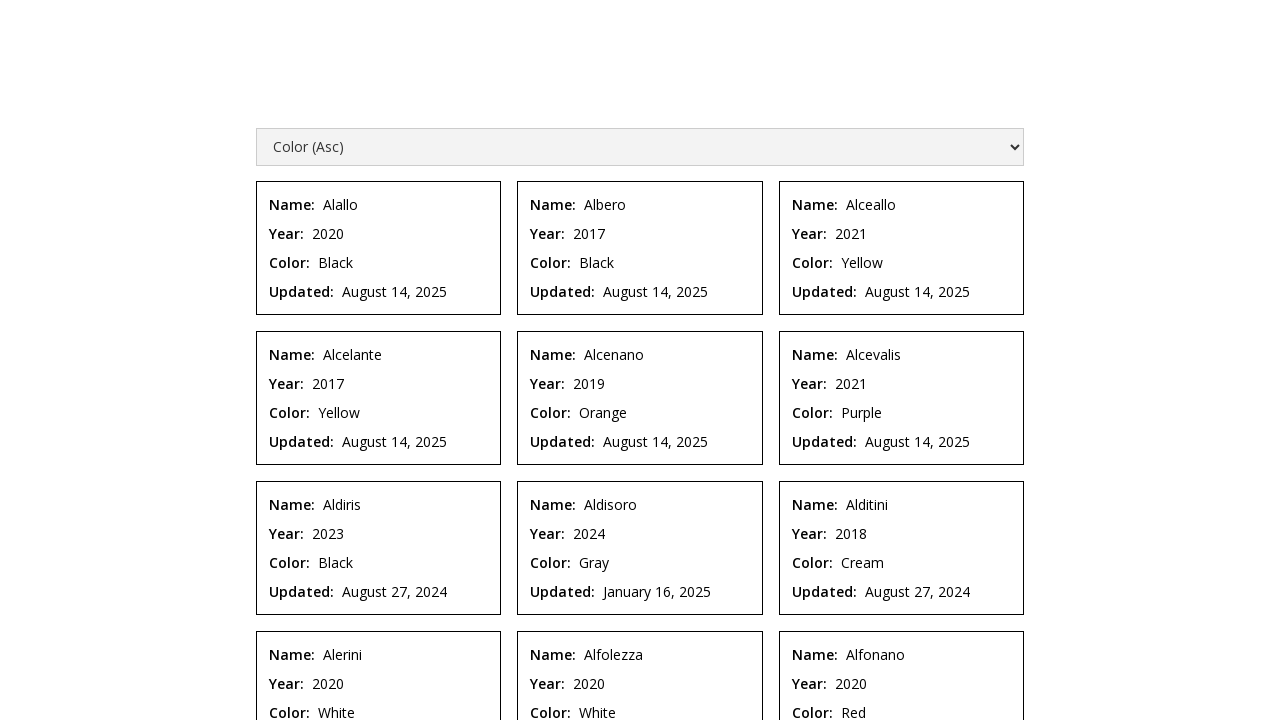

Waited for sort to apply (color ascending)
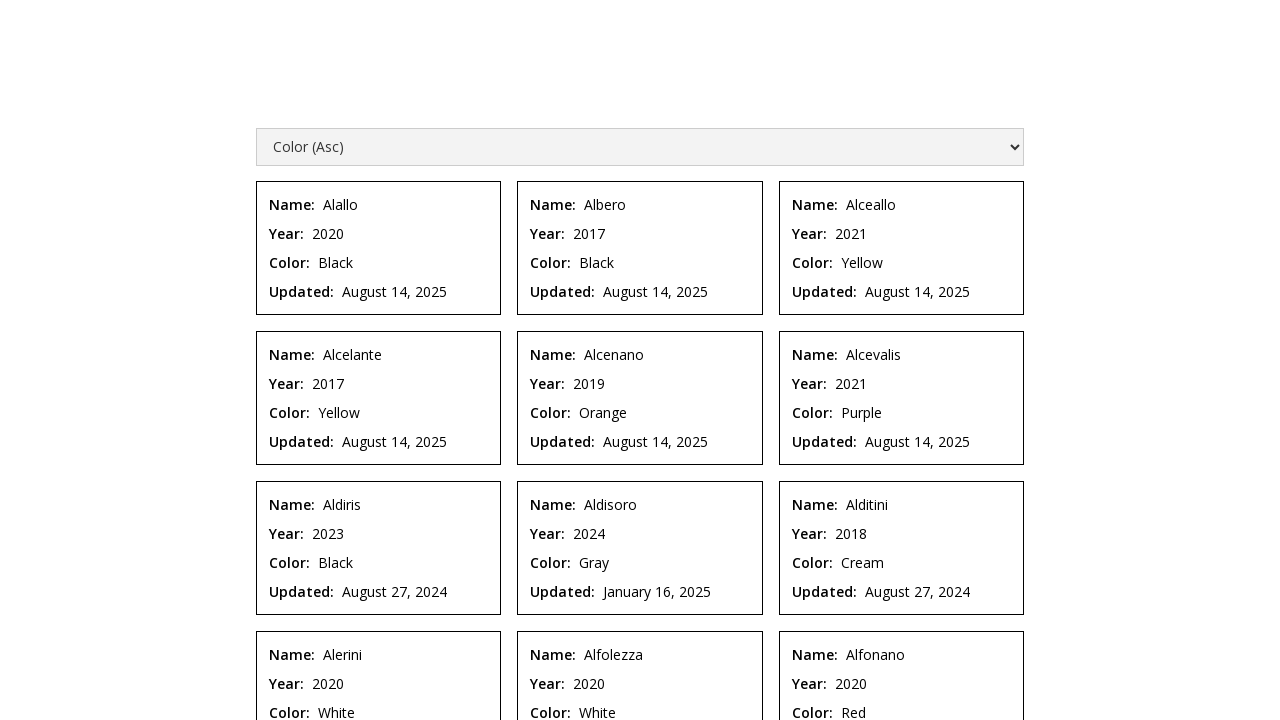

Selected color descending sort option on [fs-list-element="sort-trigger"]
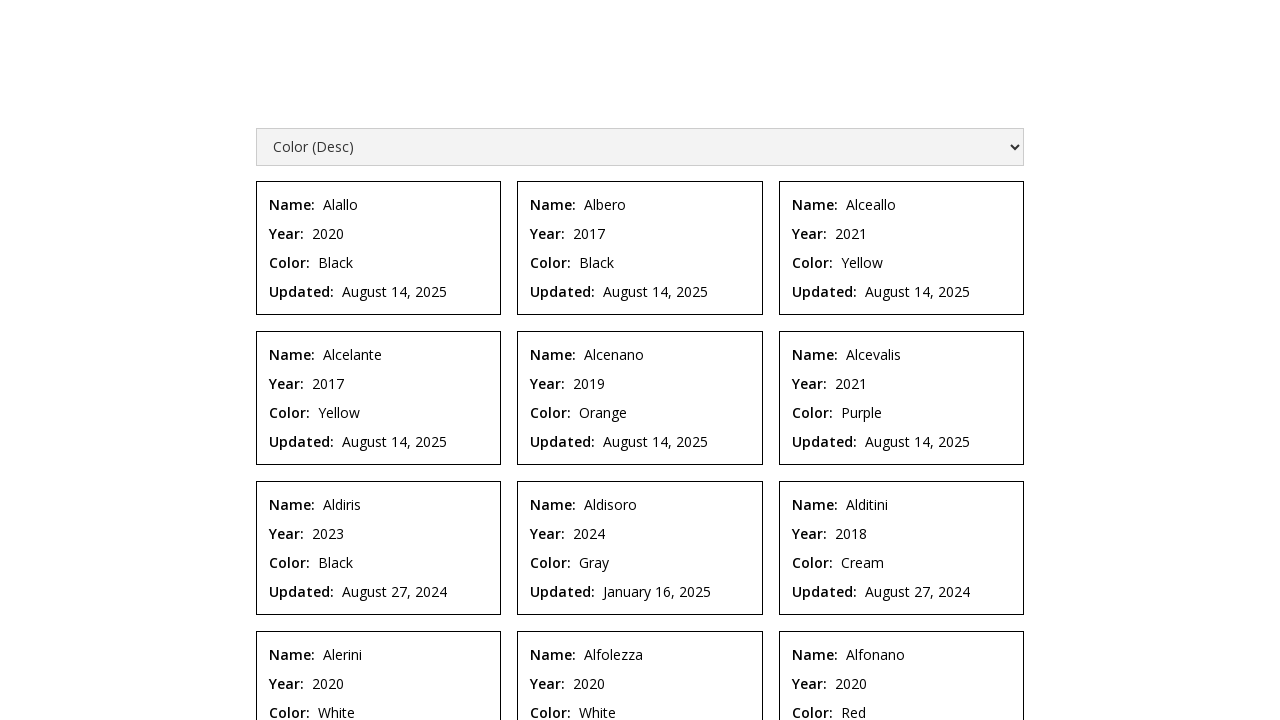

Waited for sort to apply (color descending)
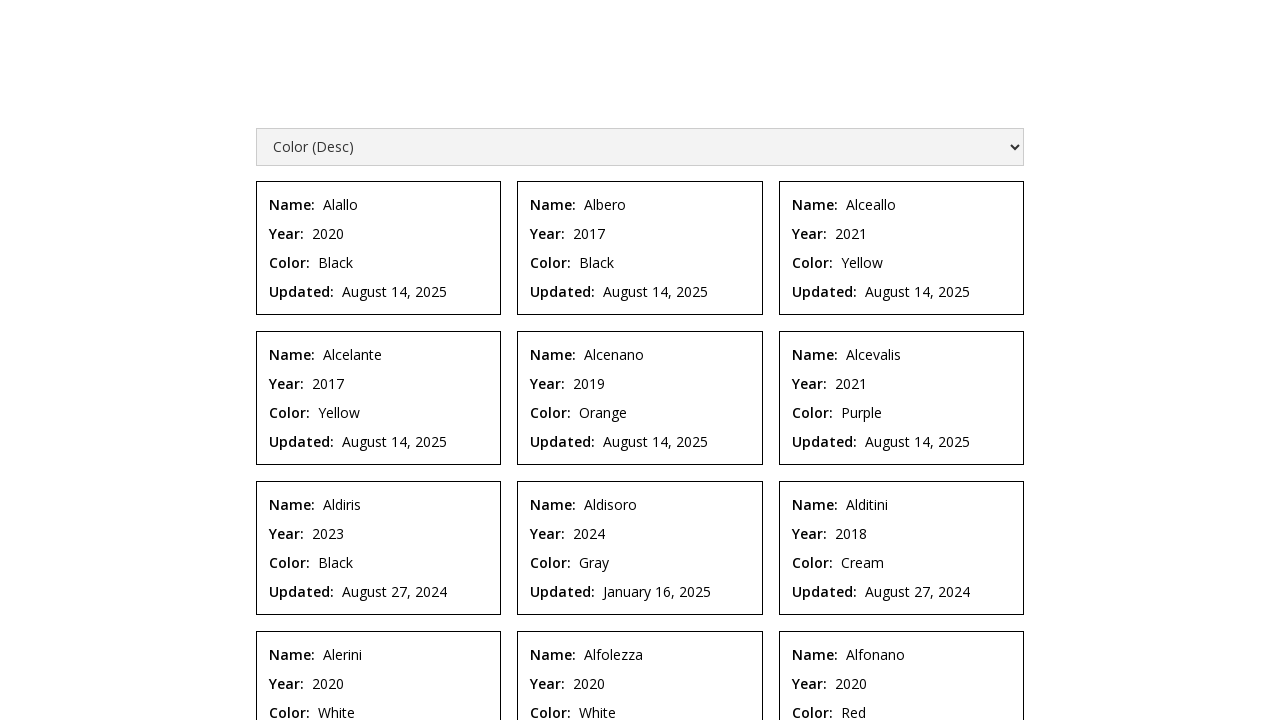

Selected updated ascending sort option on [fs-list-element="sort-trigger"]
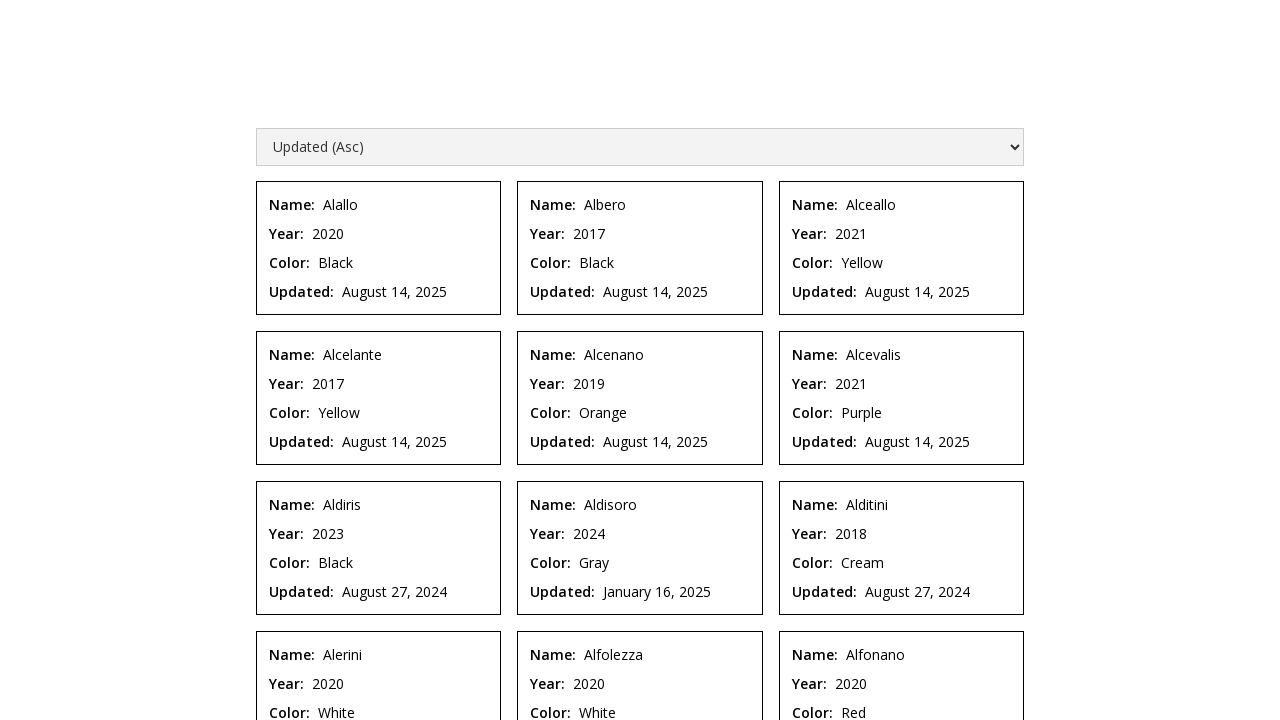

Waited for sort to apply (updated ascending)
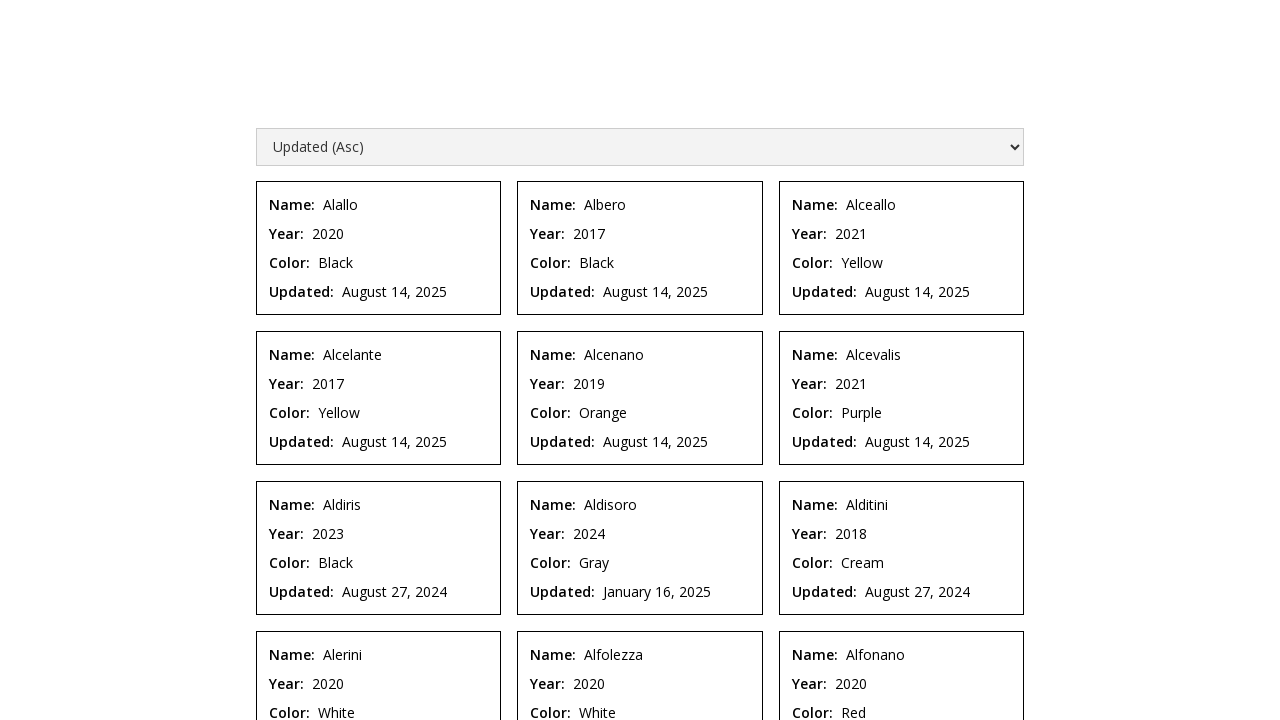

Selected updated descending sort option on [fs-list-element="sort-trigger"]
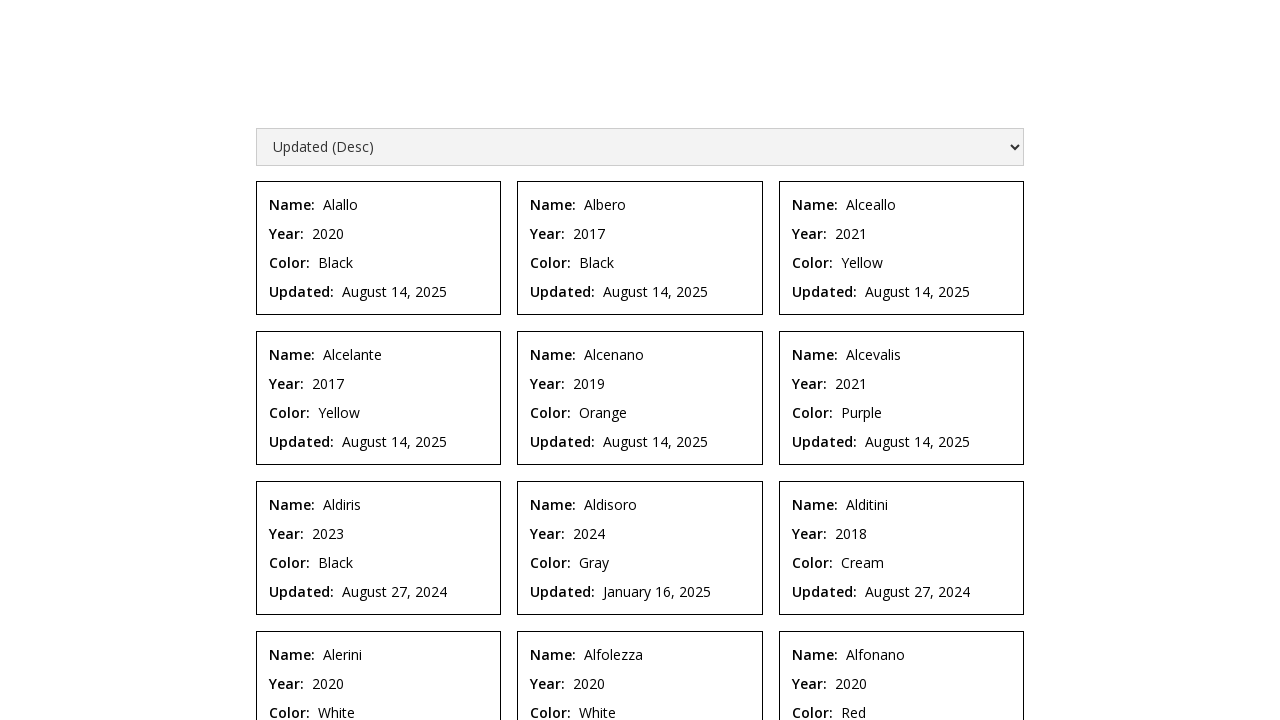

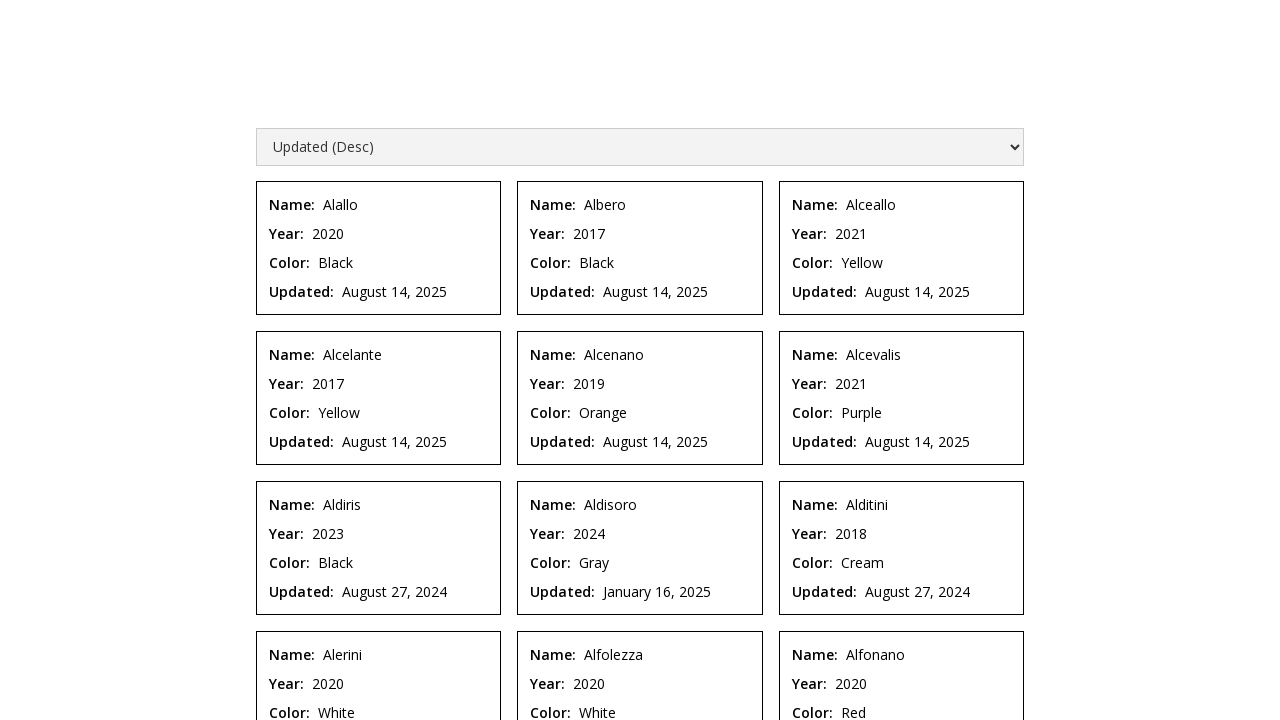